Tests checkbox functionality on the Heroku test app by clicking on checkboxes and verifying their checked/unchecked states toggle correctly.

Starting URL: https://the-internet.herokuapp.com

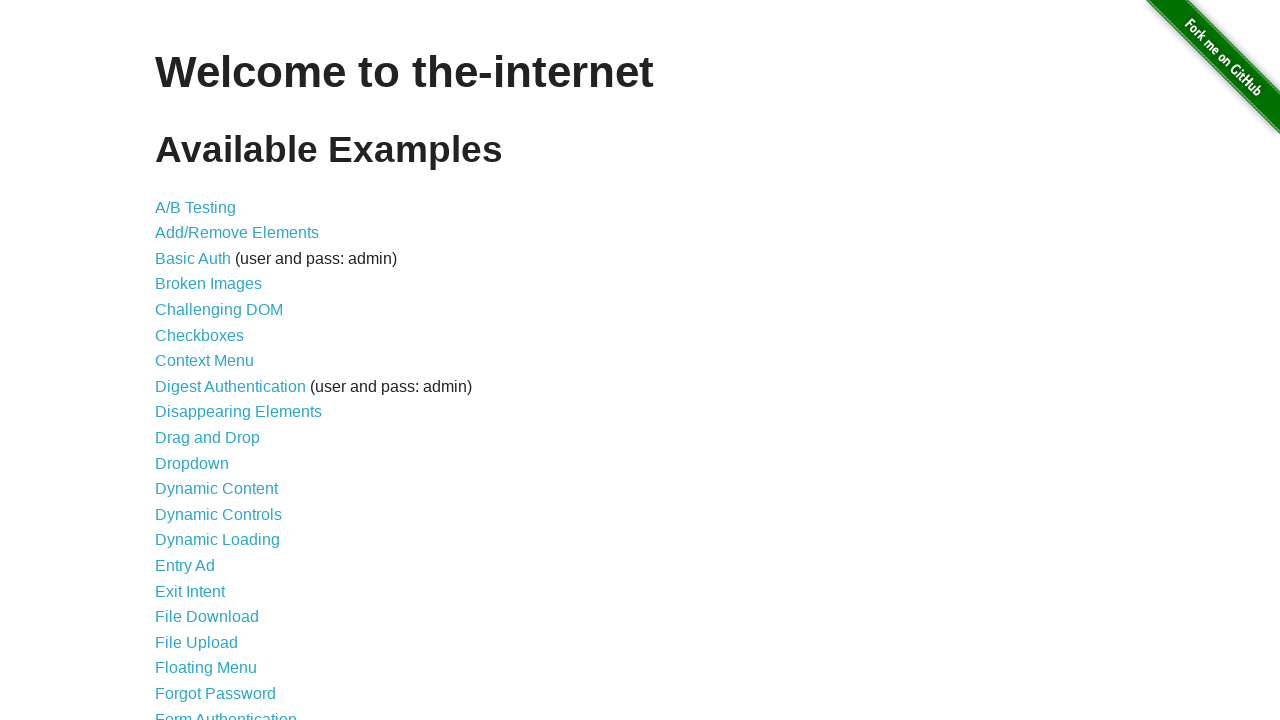

Clicked checkboxes link to navigate to checkboxes page at (200, 335) on a[href='/checkboxes']
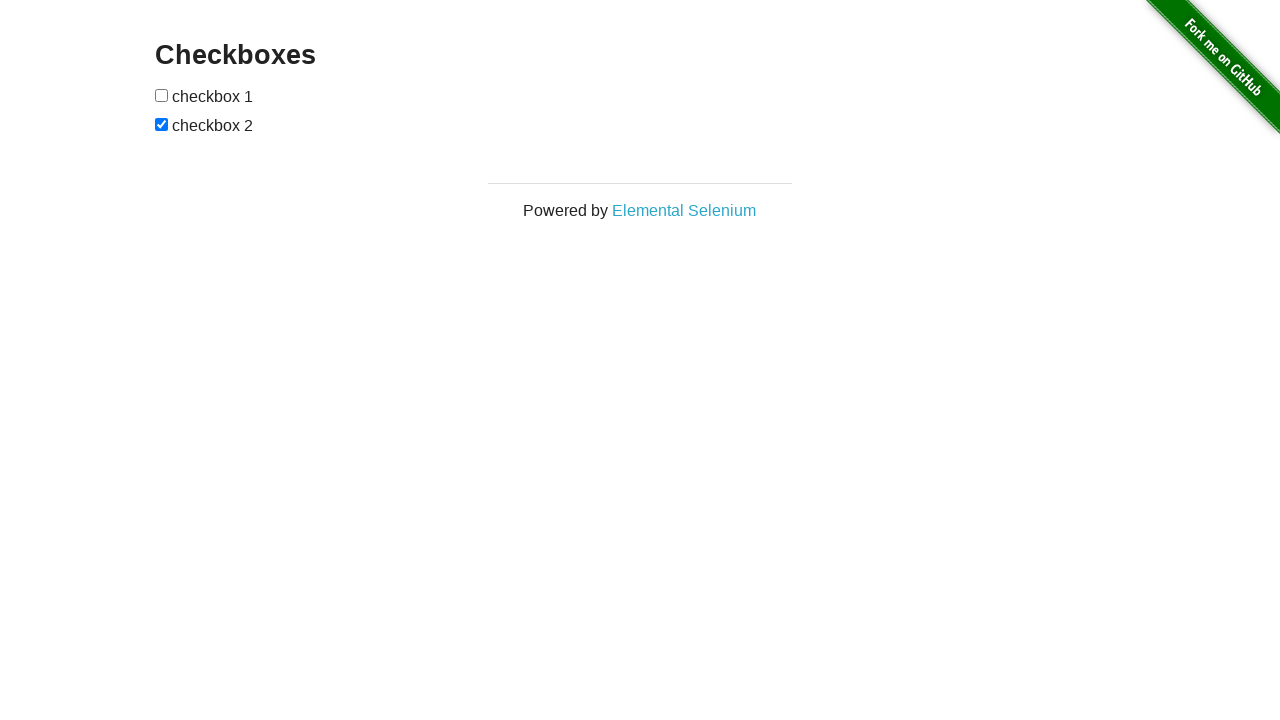

Checkboxes loaded and became visible
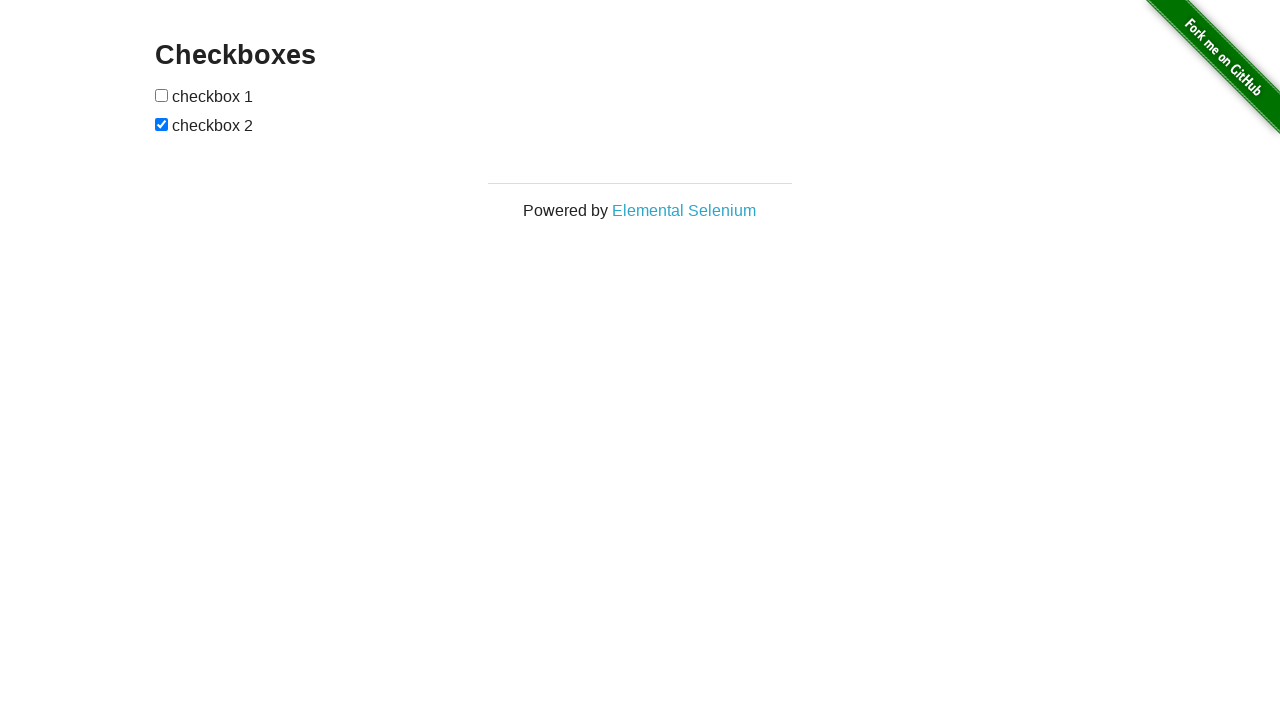

Retrieved all checkbox elements from the page
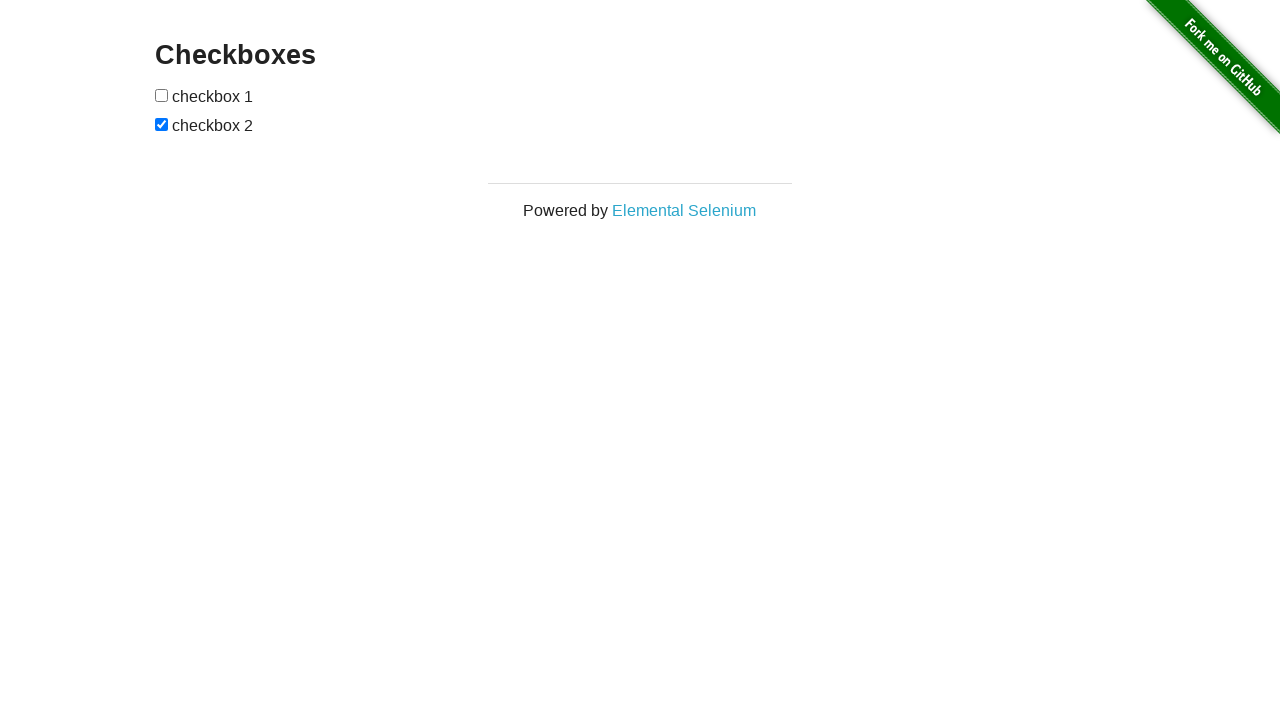

Verified that the 1st checkbox is unchecked initially
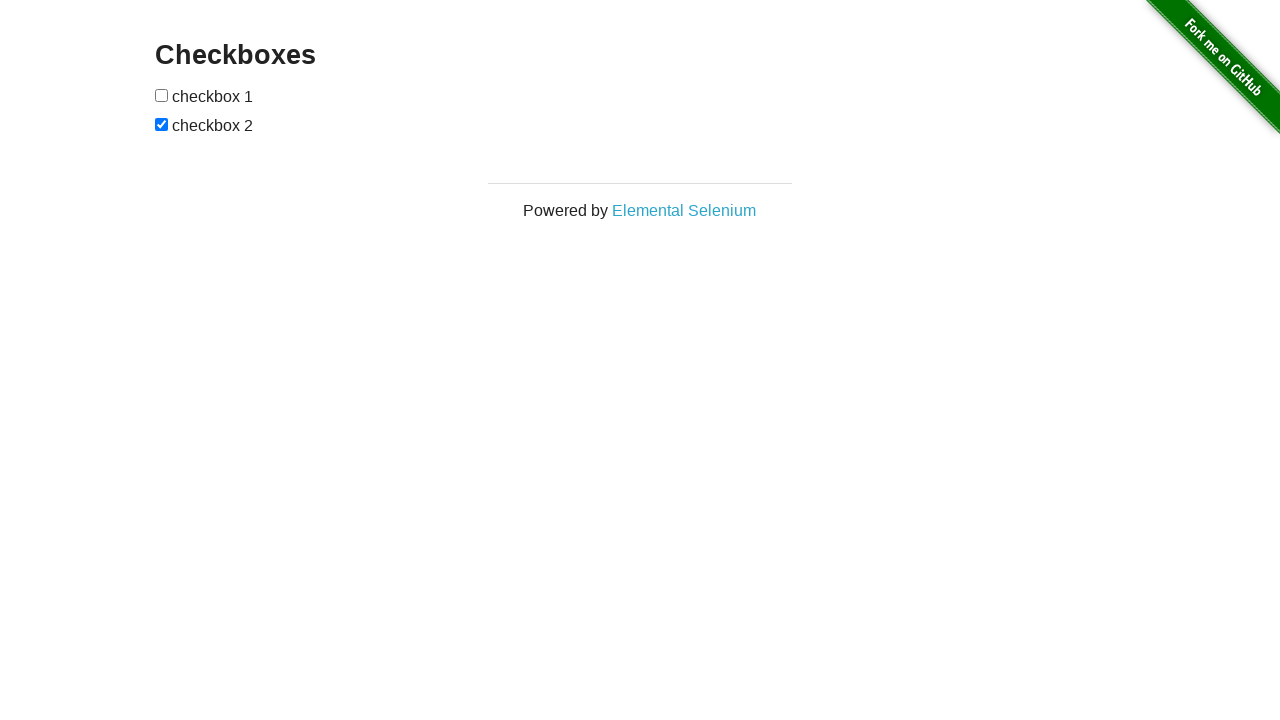

Clicked the 1st checkbox to check it at (162, 95) on input[type='checkbox'] >> nth=0
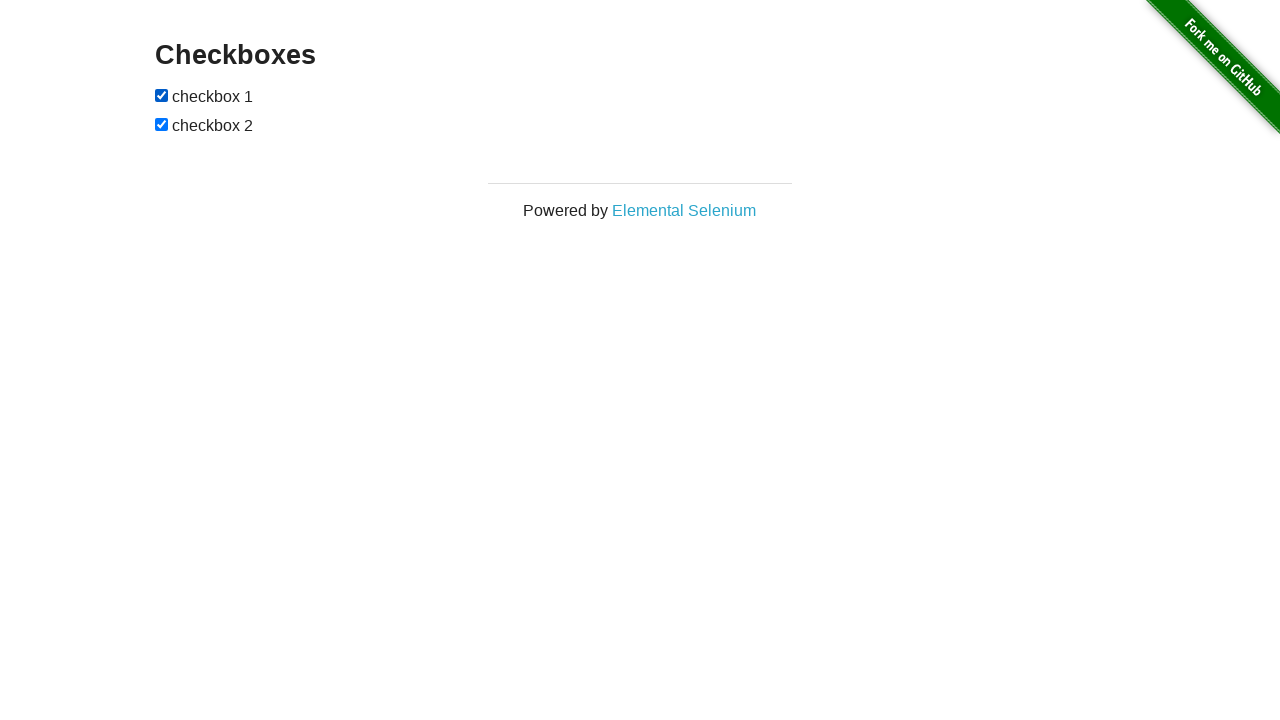

Verified that the 1st checkbox is now checked
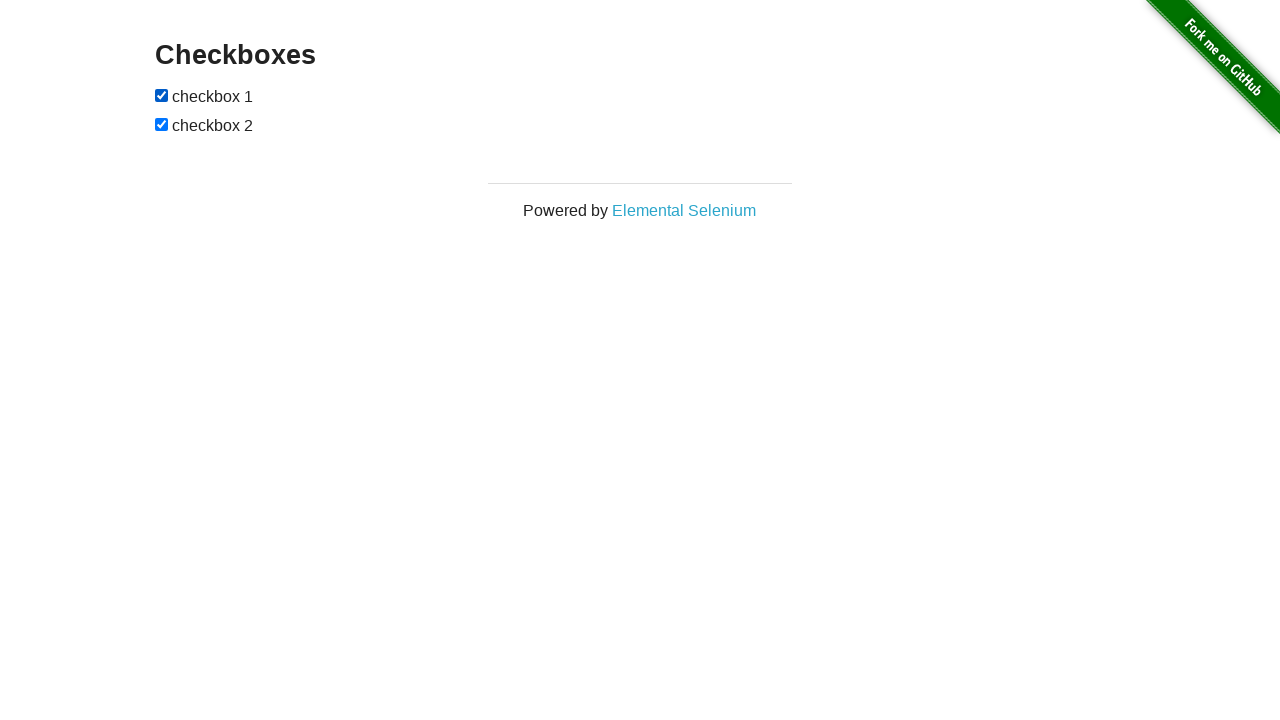

Verified that the 2nd checkbox is checked initially
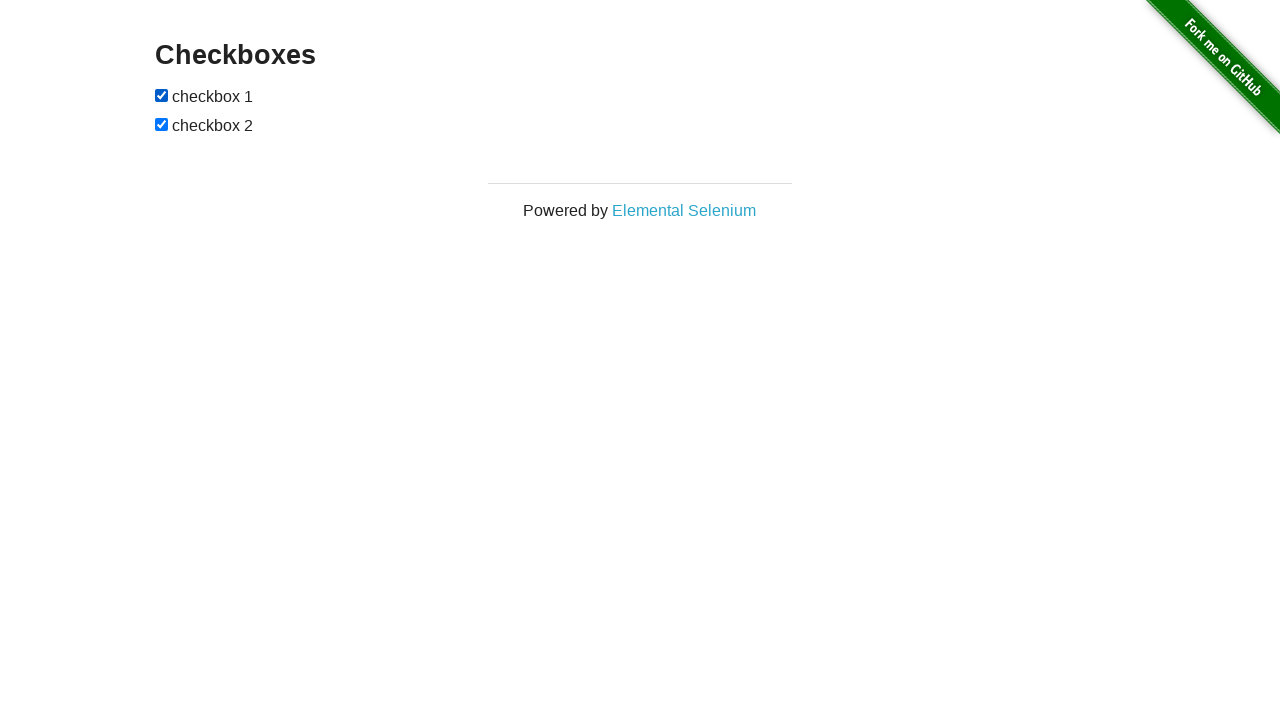

Clicked the 2nd checkbox to uncheck it at (162, 124) on input[type='checkbox'] >> nth=1
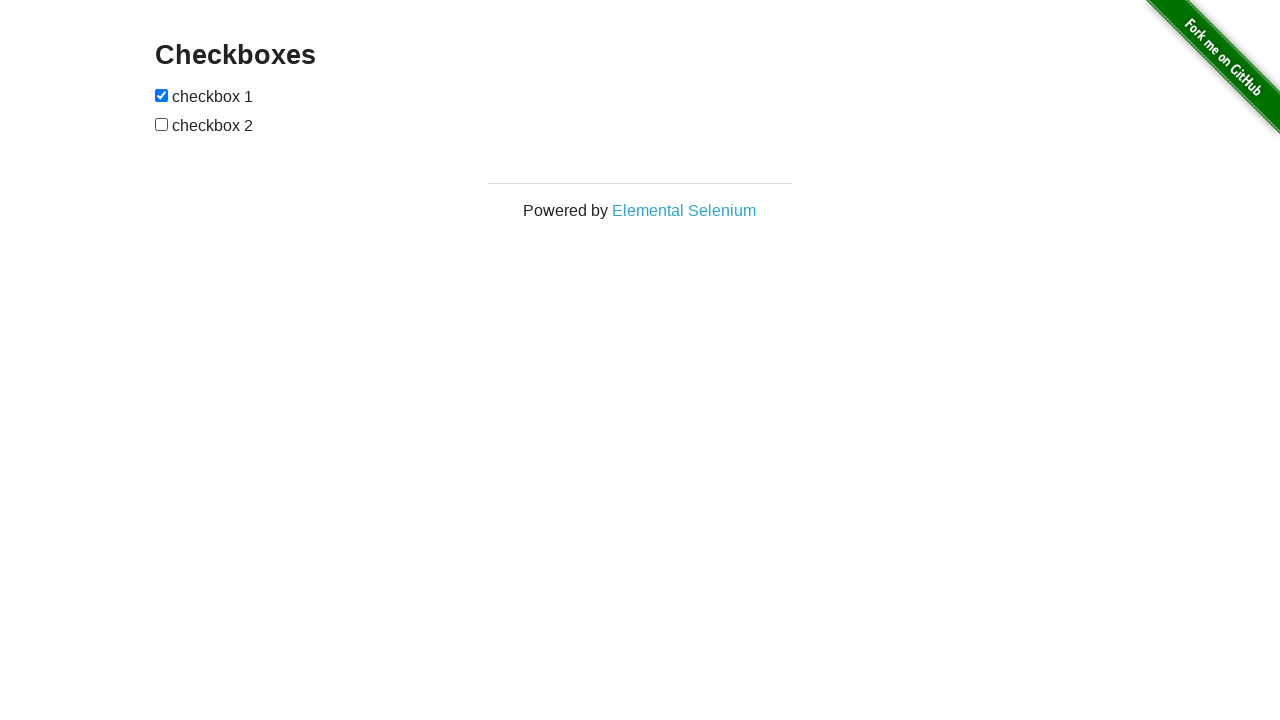

Verified that the 2nd checkbox is now unchecked
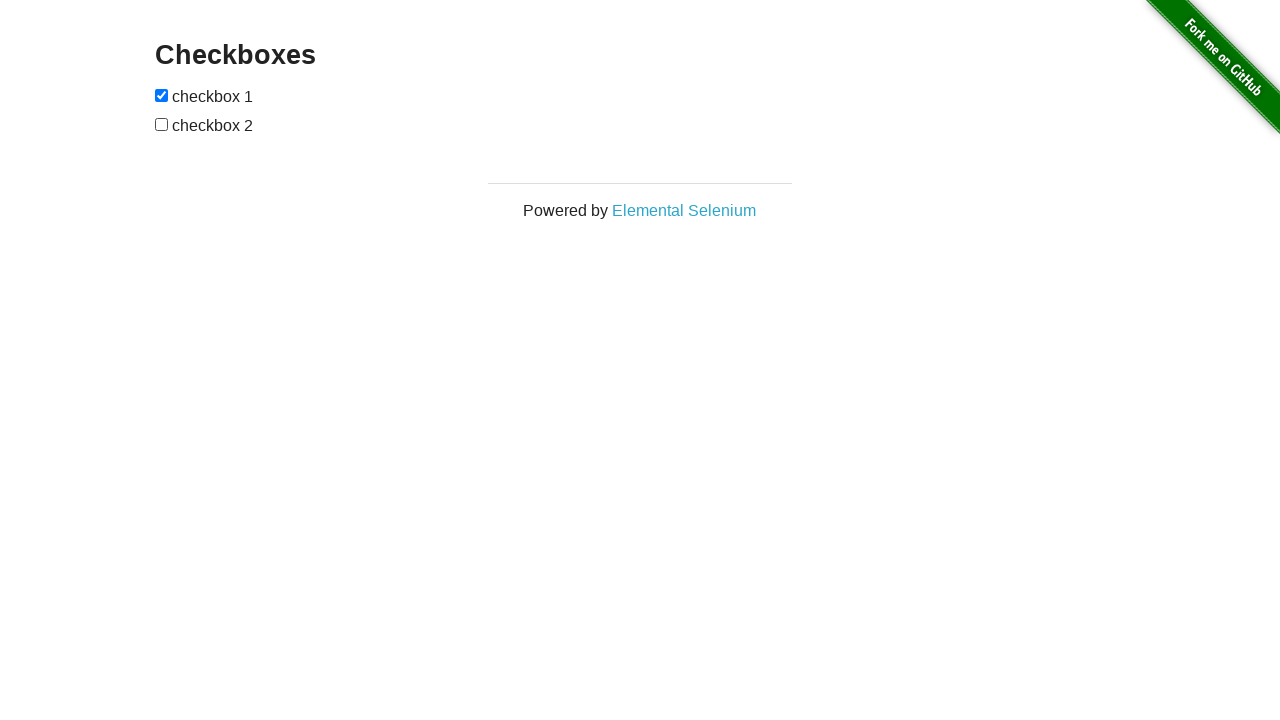

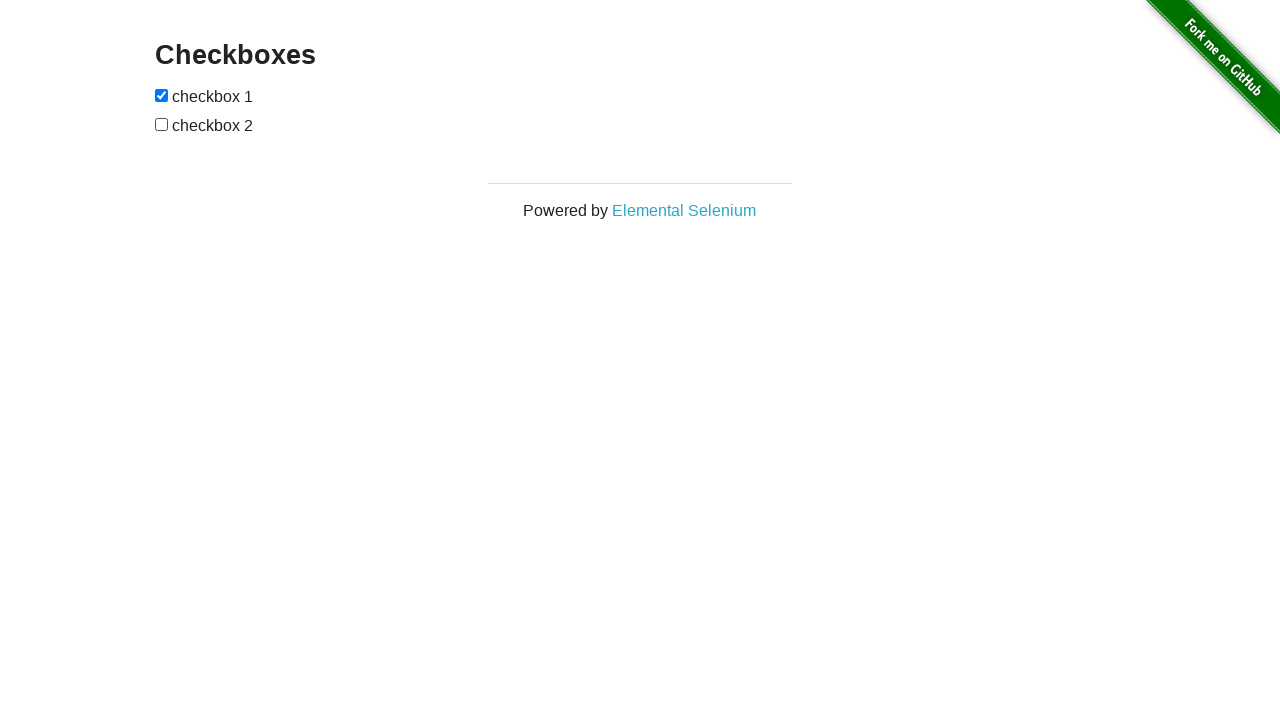